Navigates to a book catalog website, finds a category matching a search query from the sidebar, clicks on it, and waits for the product listing to load.

Starting URL: https://books.toscrape.com/

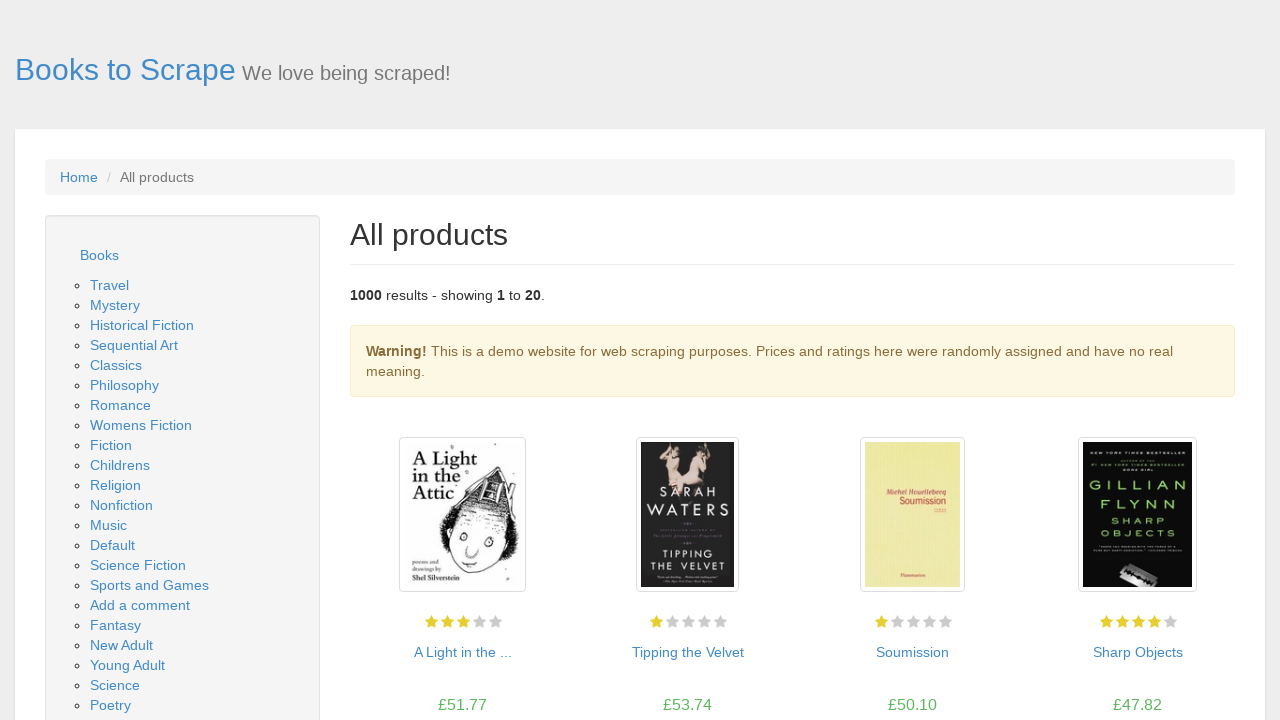

Waited for page to fully load (domcontentloaded)
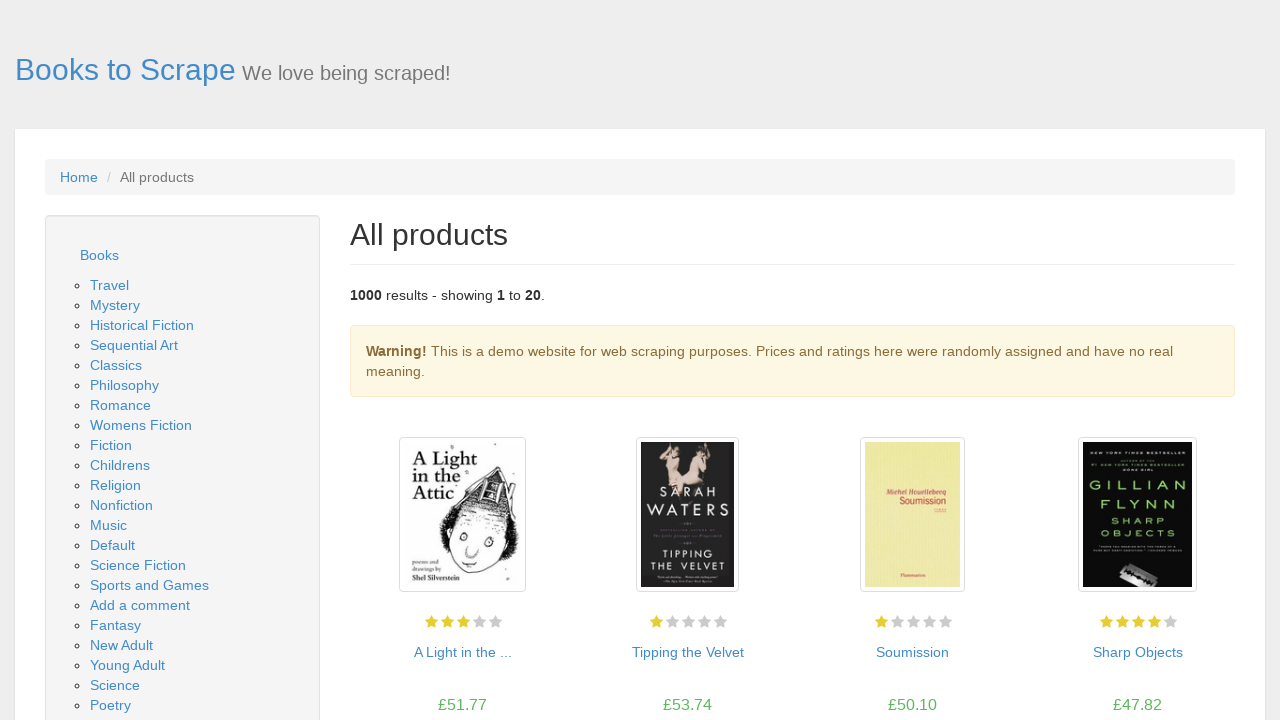

Category sidebar became available
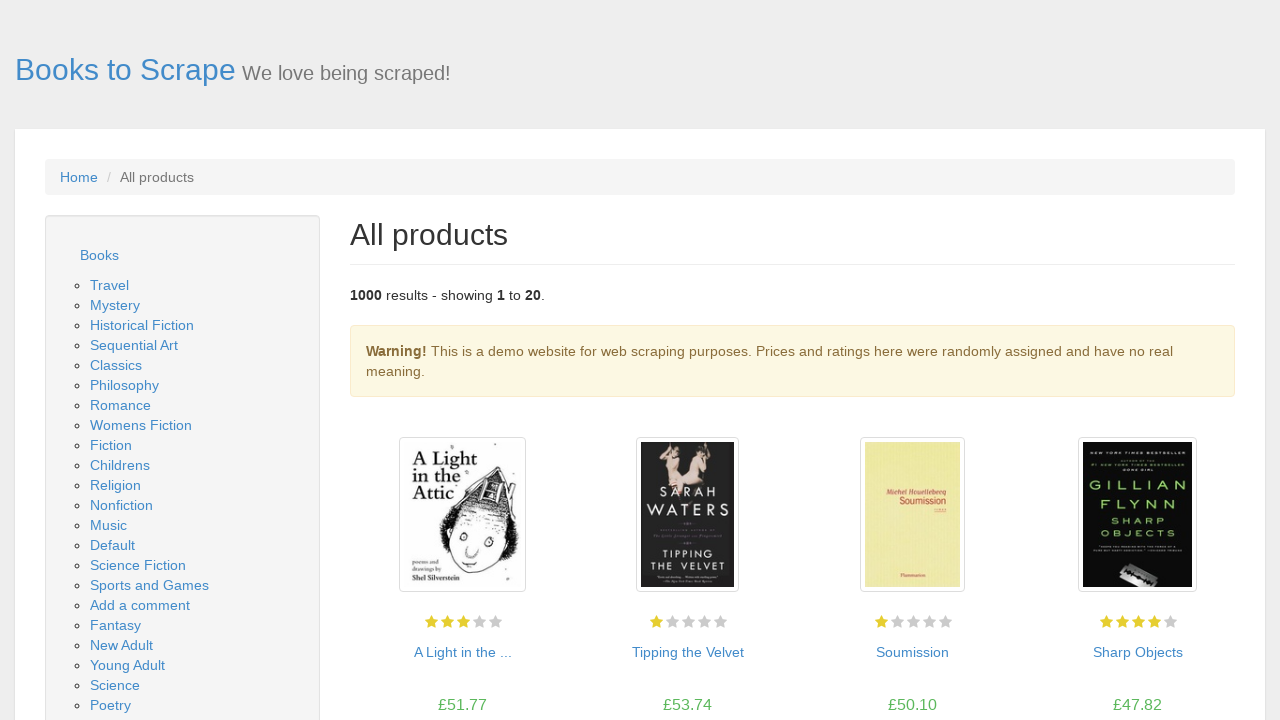

Clicked on 'Mystery' category from sidebar at (115, 305) on text=Mystery
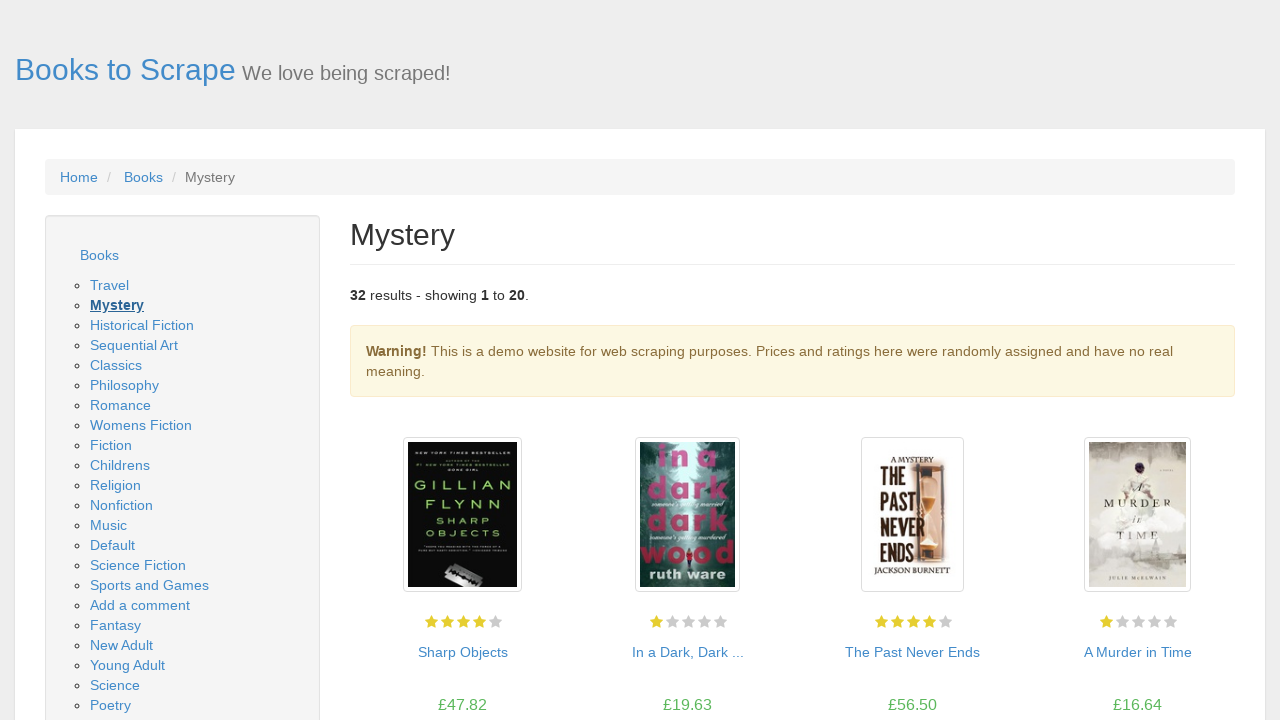

Product listing loaded successfully
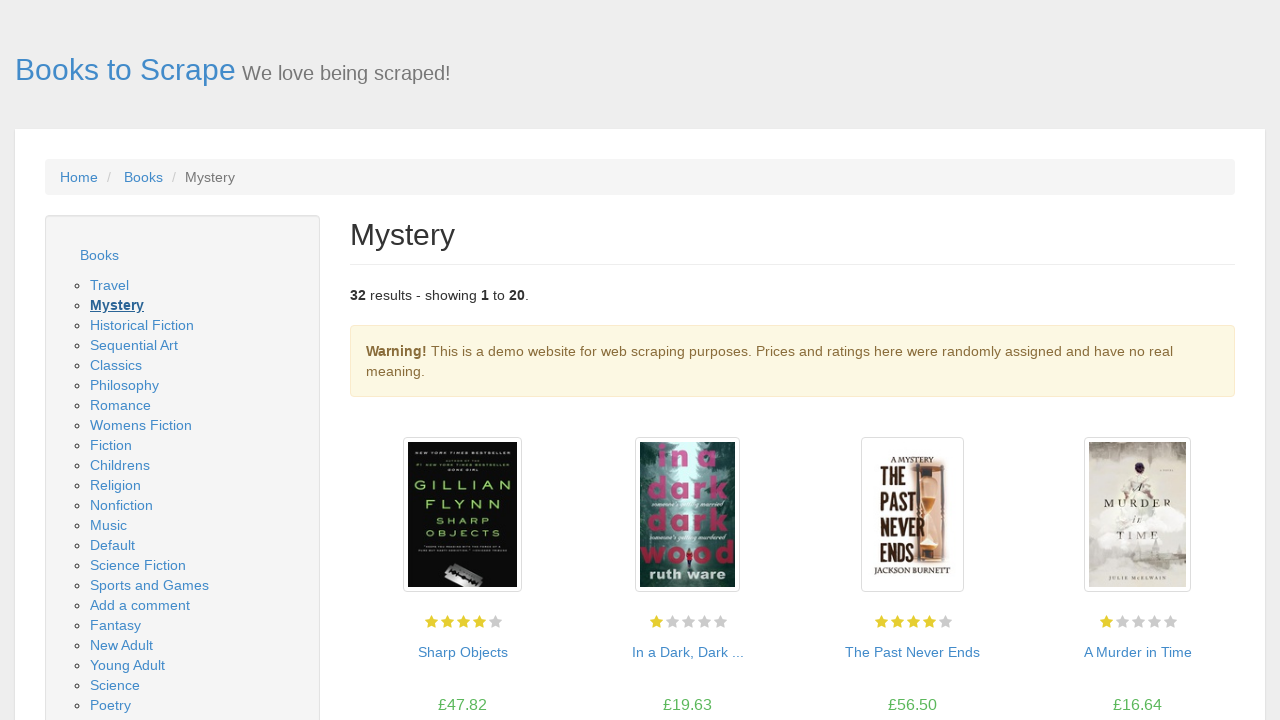

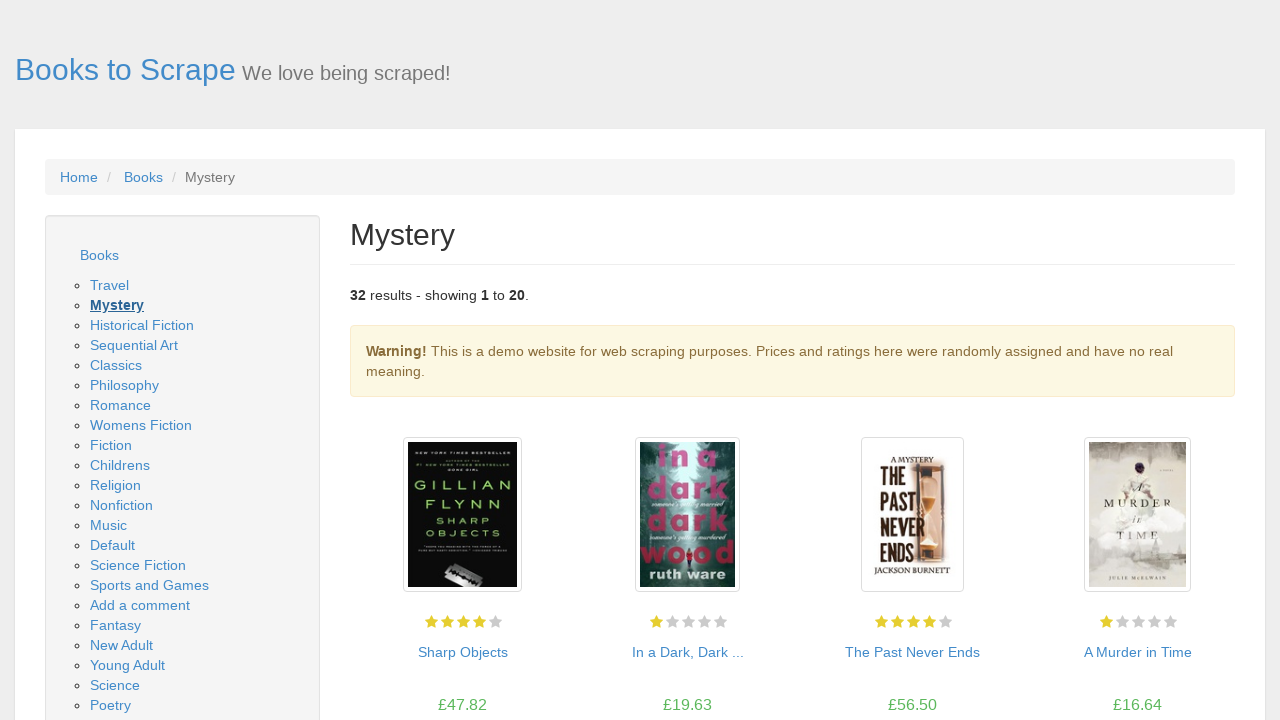